Reads text from text area 2, clears it and enters an introduction message

Starting URL: https://omayo.blogspot.in/

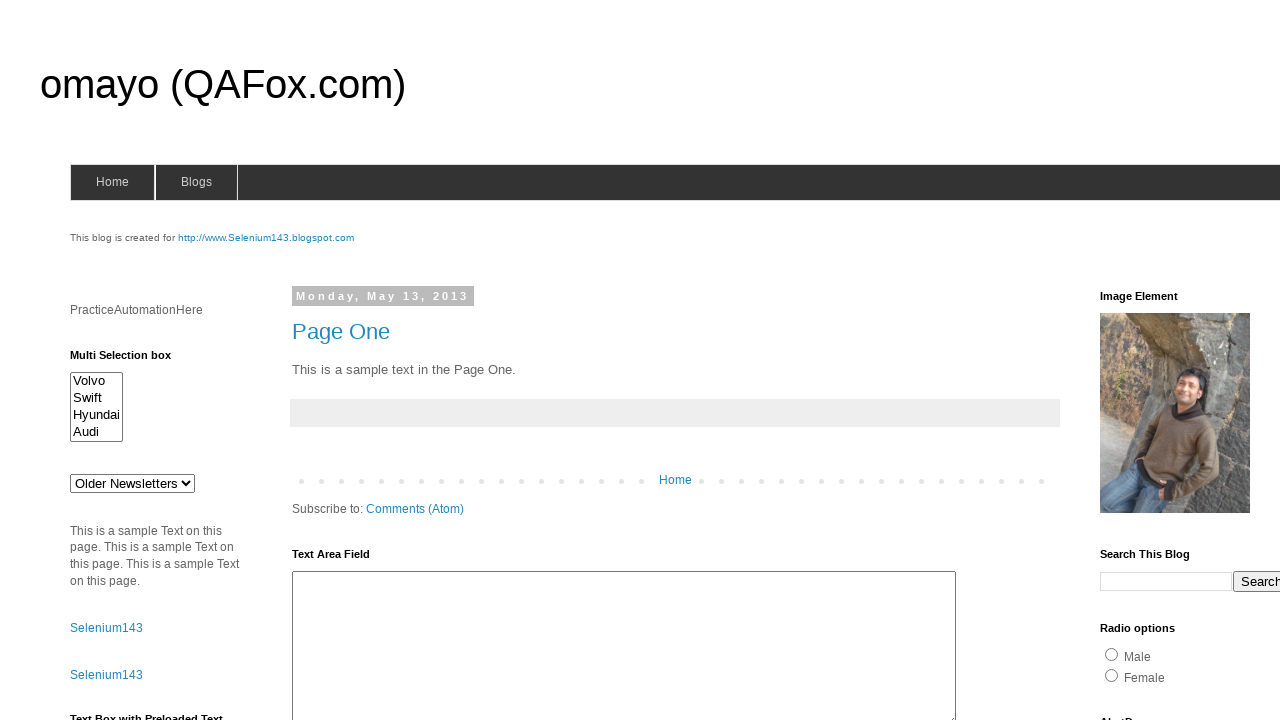

Read text content from Text Area 2
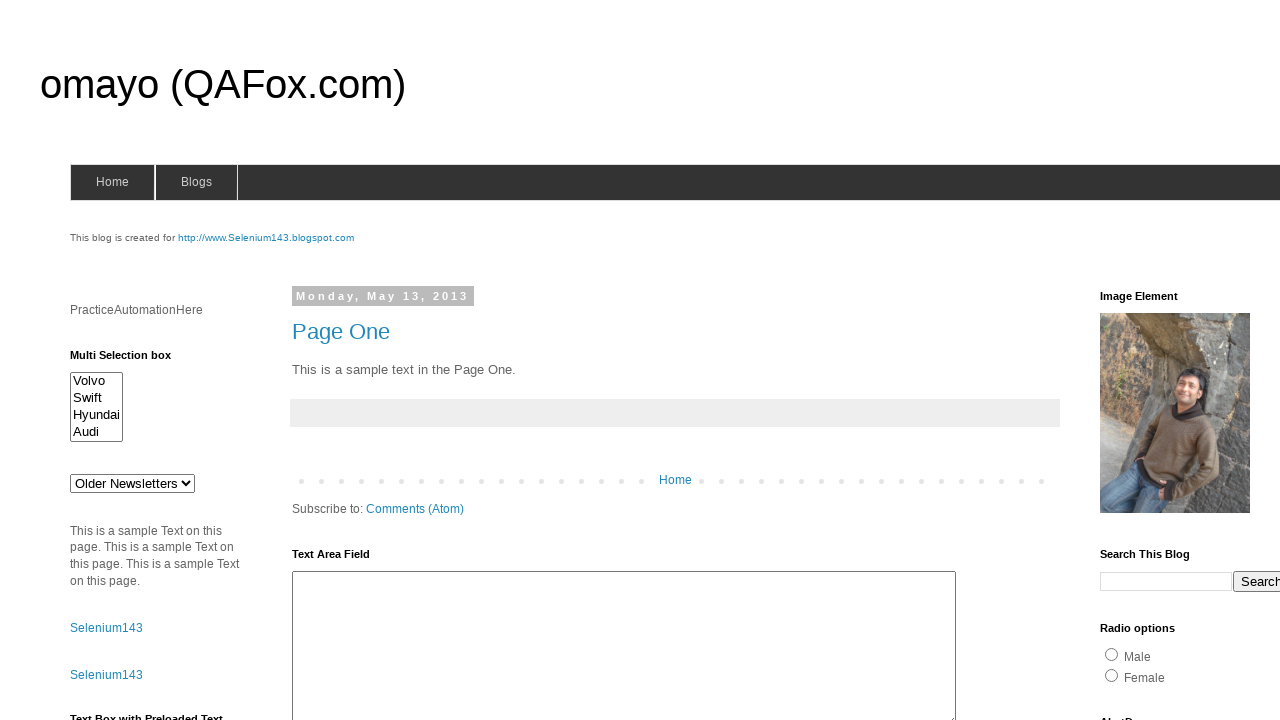

Cleared Text Area Field Two on xpath=//h2[text()='Text Area Field Two']//following-sibling::div[@class='widget-
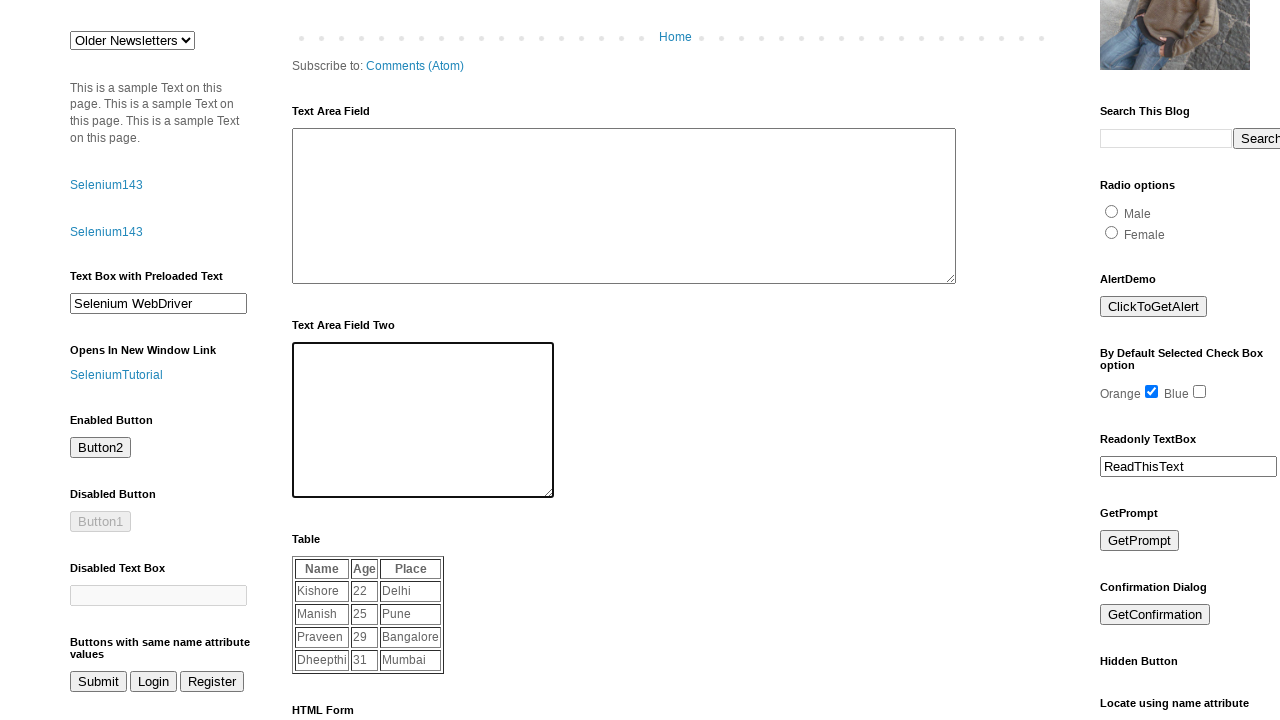

Entered introduction message 'My Name is Robert Johnson.' into Text Area Field Two on xpath=//h2[text()='Text Area Field Two']//following-sibling::div[@class='widget-
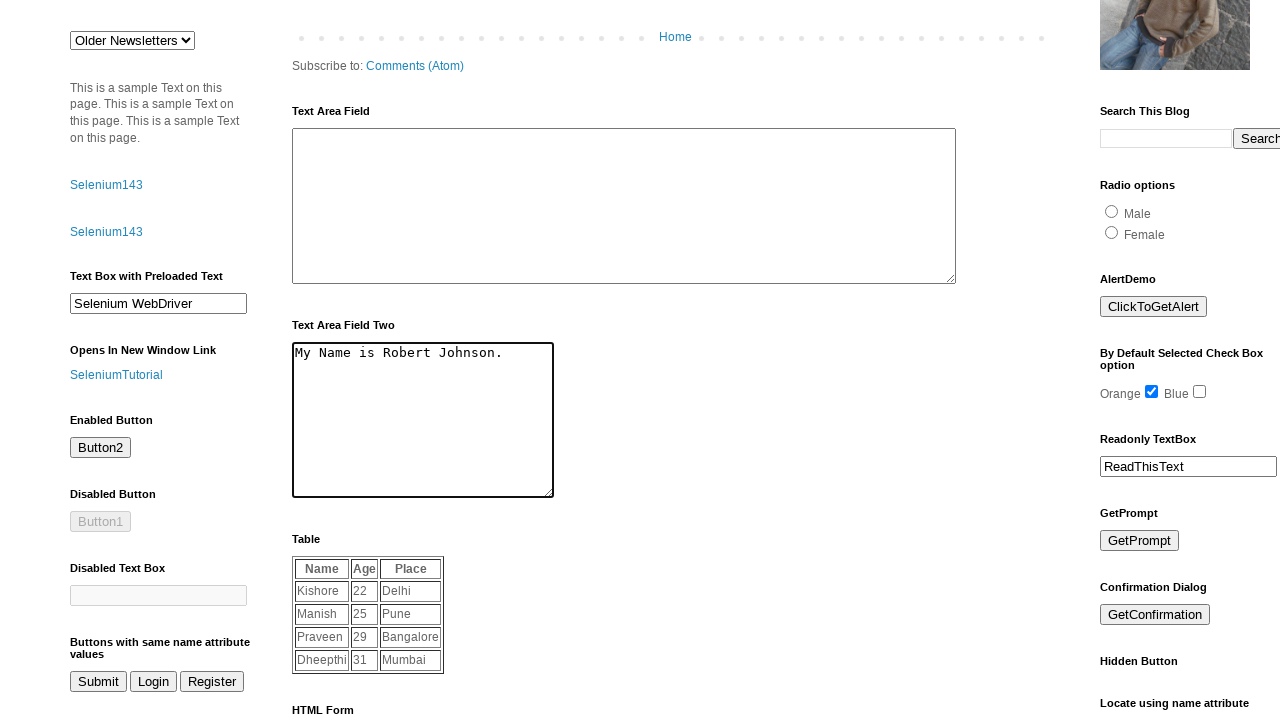

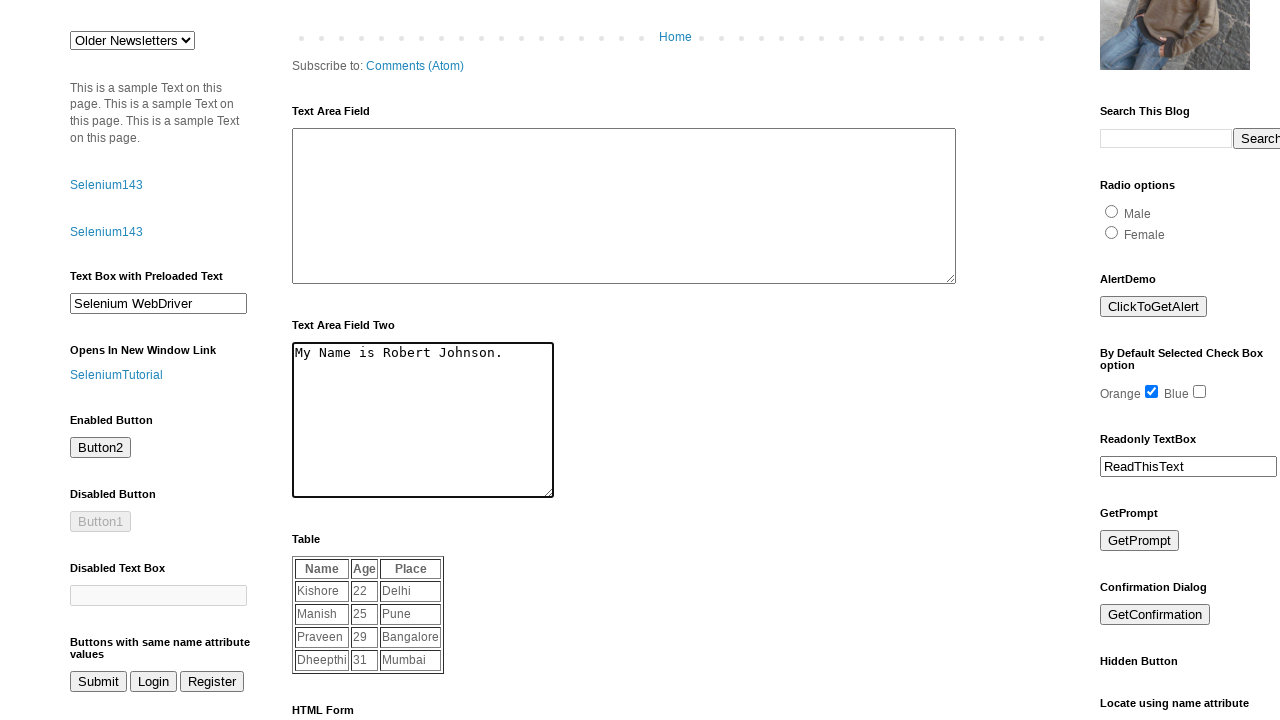